Tests the job vacancy search functionality on SENA's public employment agency portal by entering a search query and verifying that results table is displayed.

Starting URL: https://agenciapublicadeempleo.sena.edu.co/spe-web/spe/public/buscadorVacante?solicitudId=mecanico

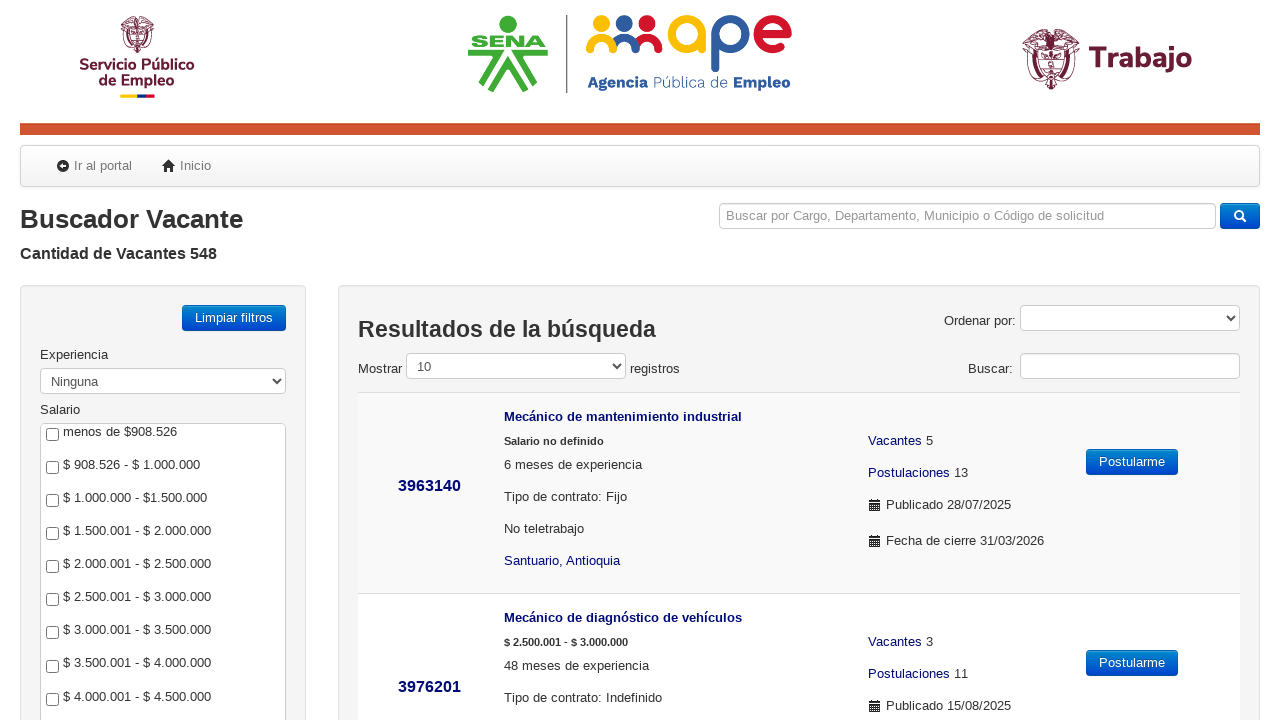

Search input field loaded on SENA employment portal
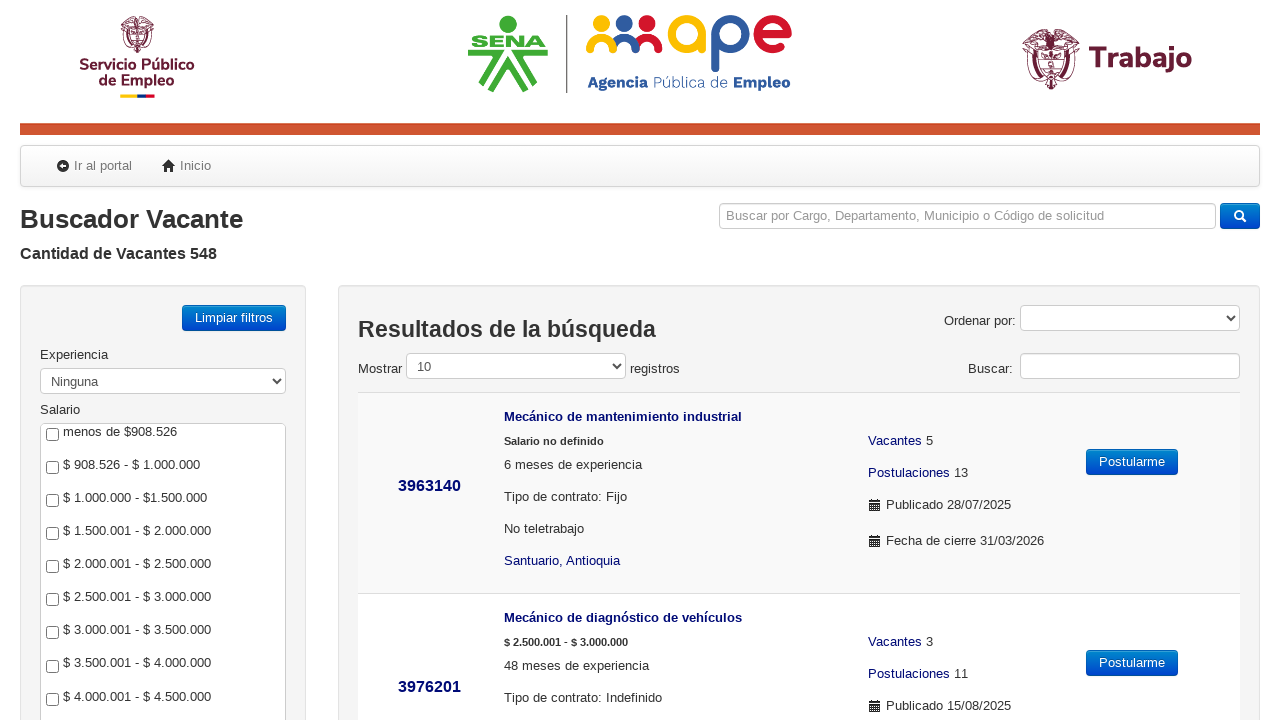

Entered 'electricista' search query into search field on input[name="solicitudId"]
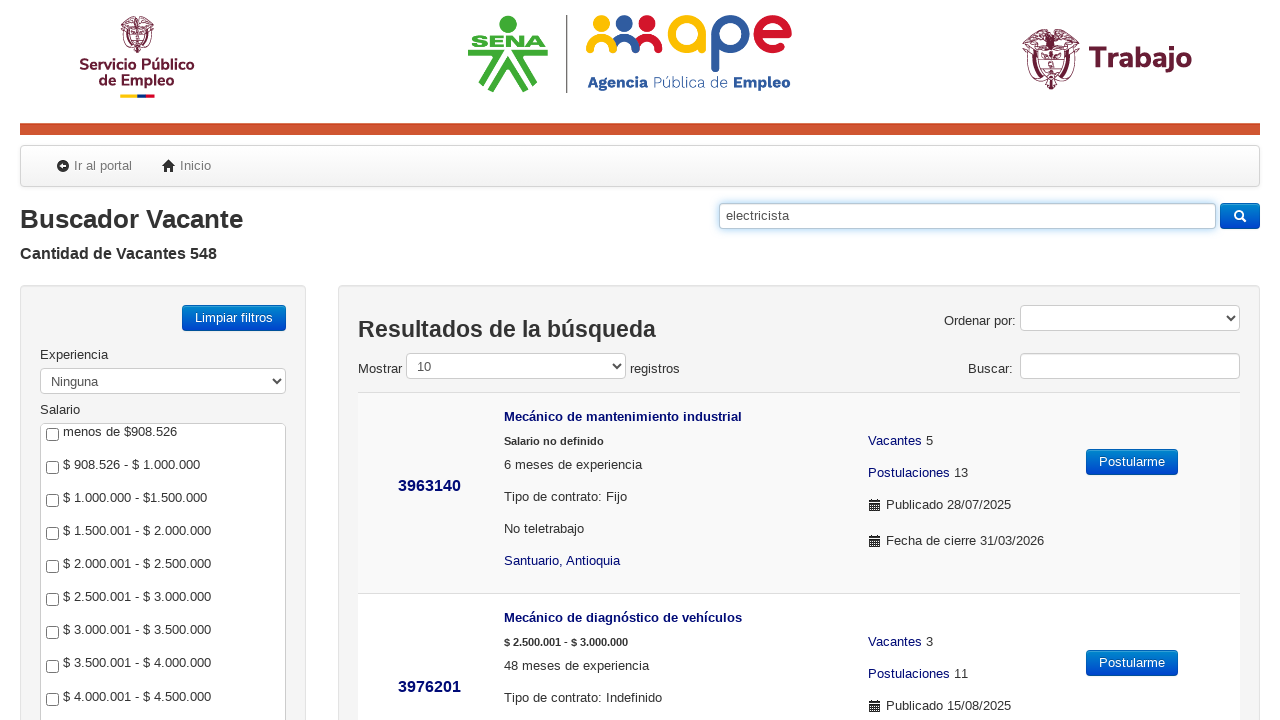

Pressed Enter to submit job vacancy search
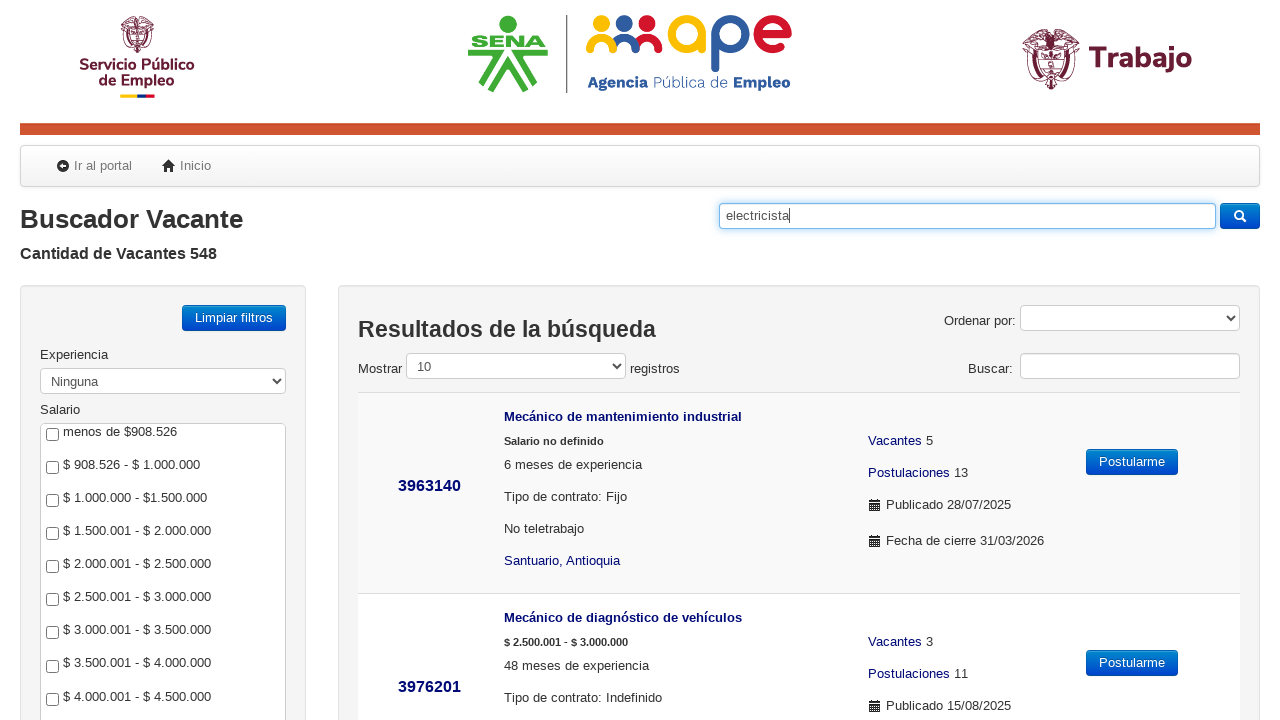

Results table loaded successfully
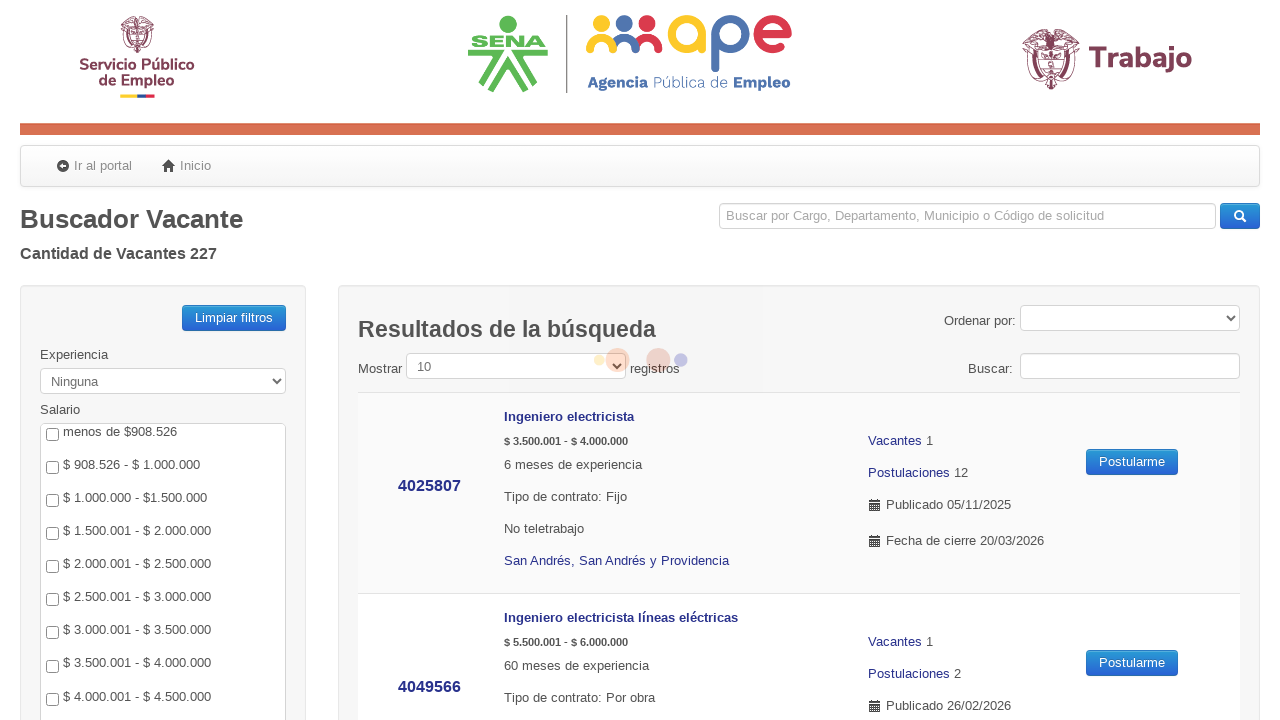

Changed results display to show 100 entries per page on select[name="buscar-solicitud-public_length"]
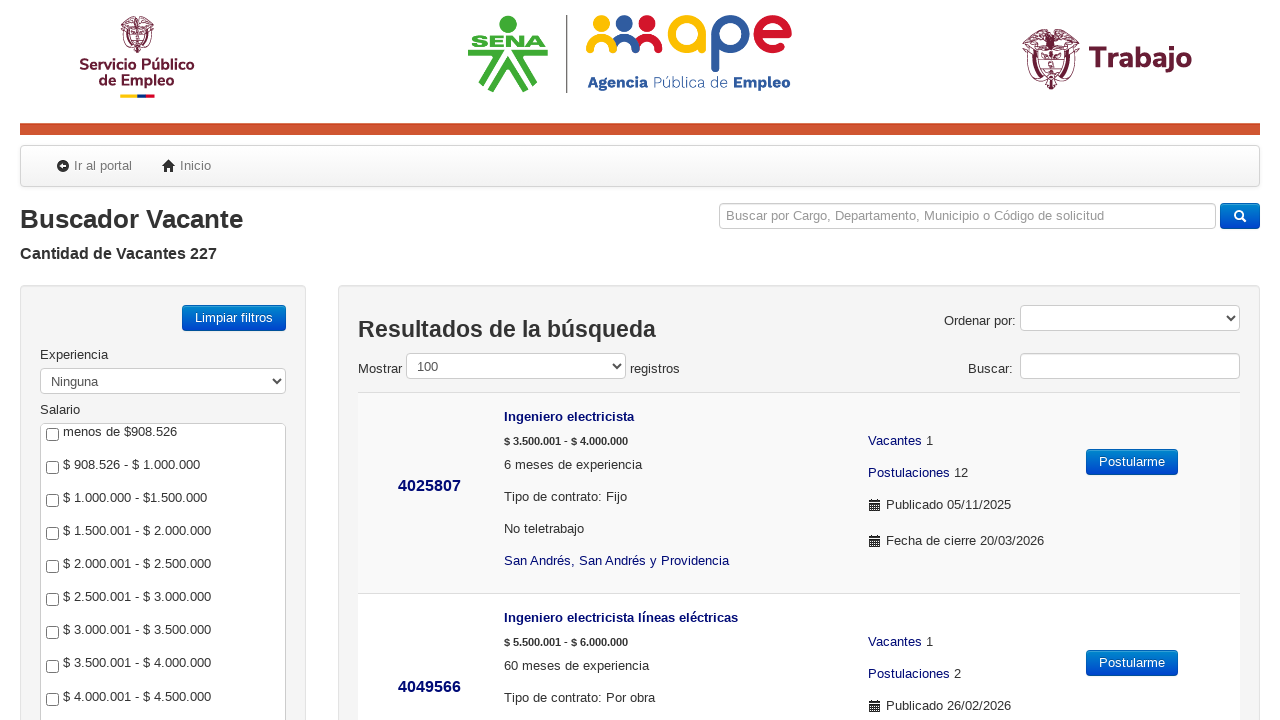

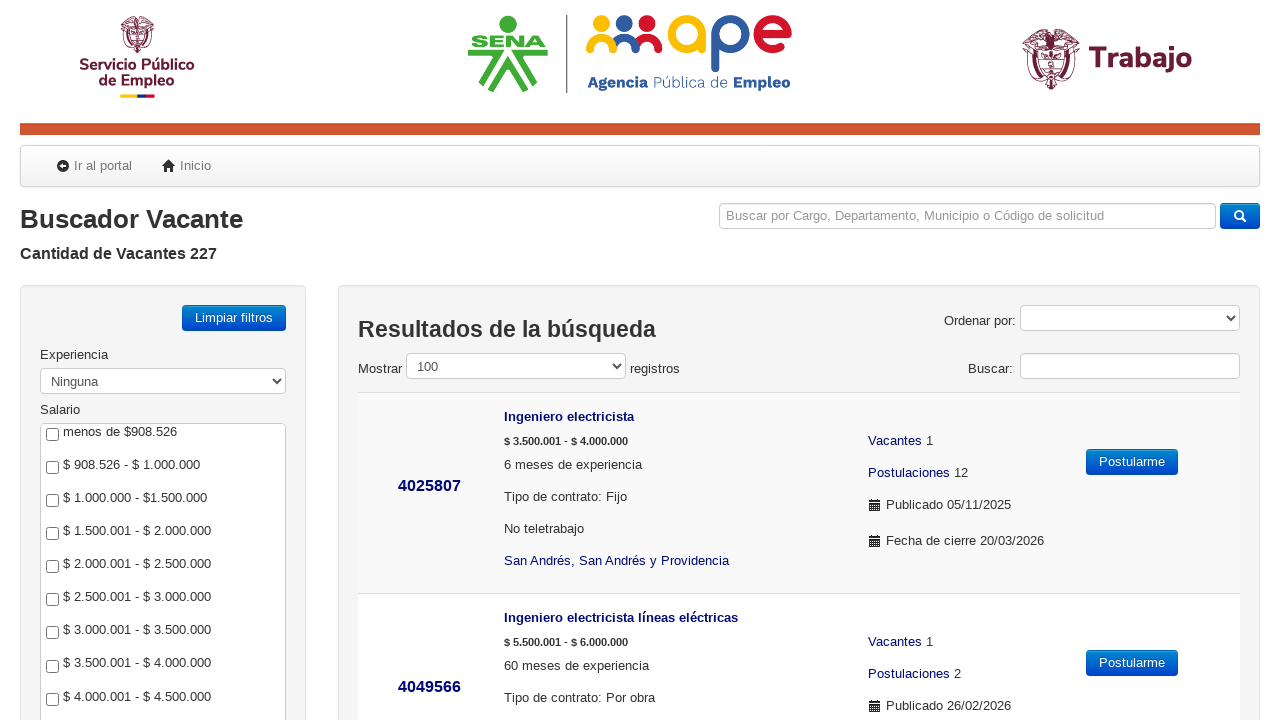